Tests drag and drop functionality by dragging an element from column A to column B

Starting URL: http://the-internet.herokuapp.com/drag_and_drop

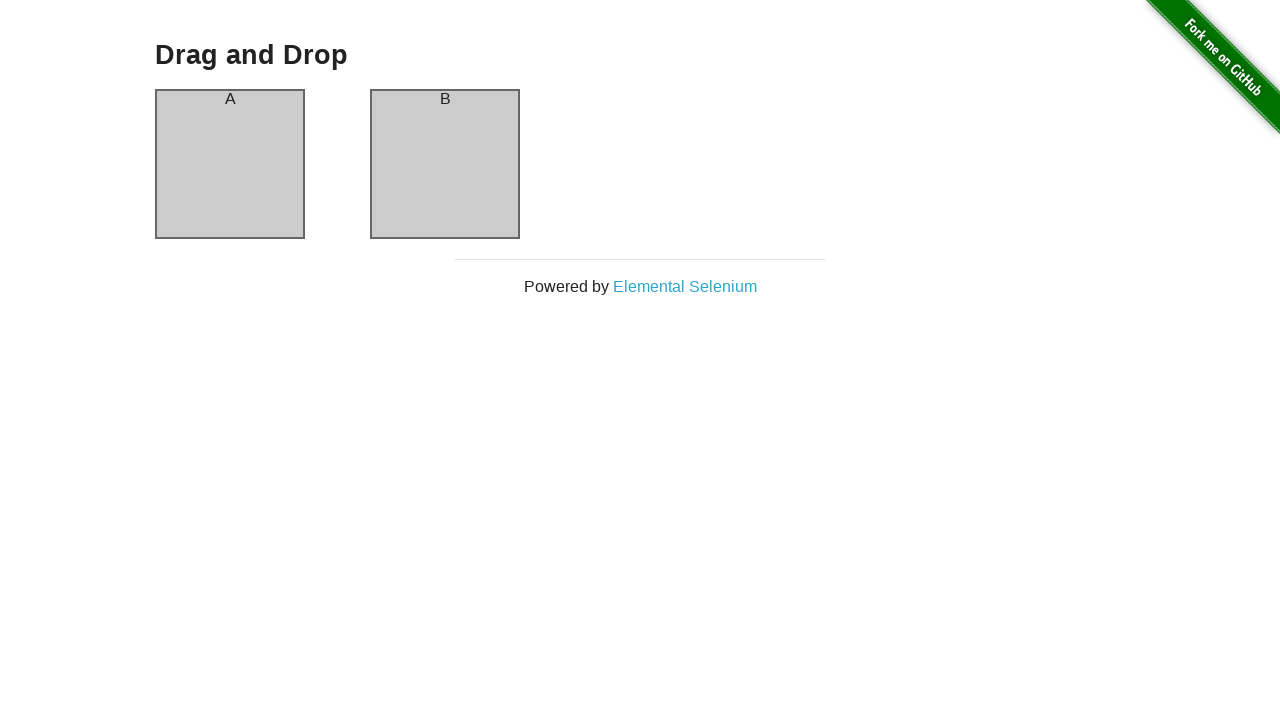

Located source element in column A
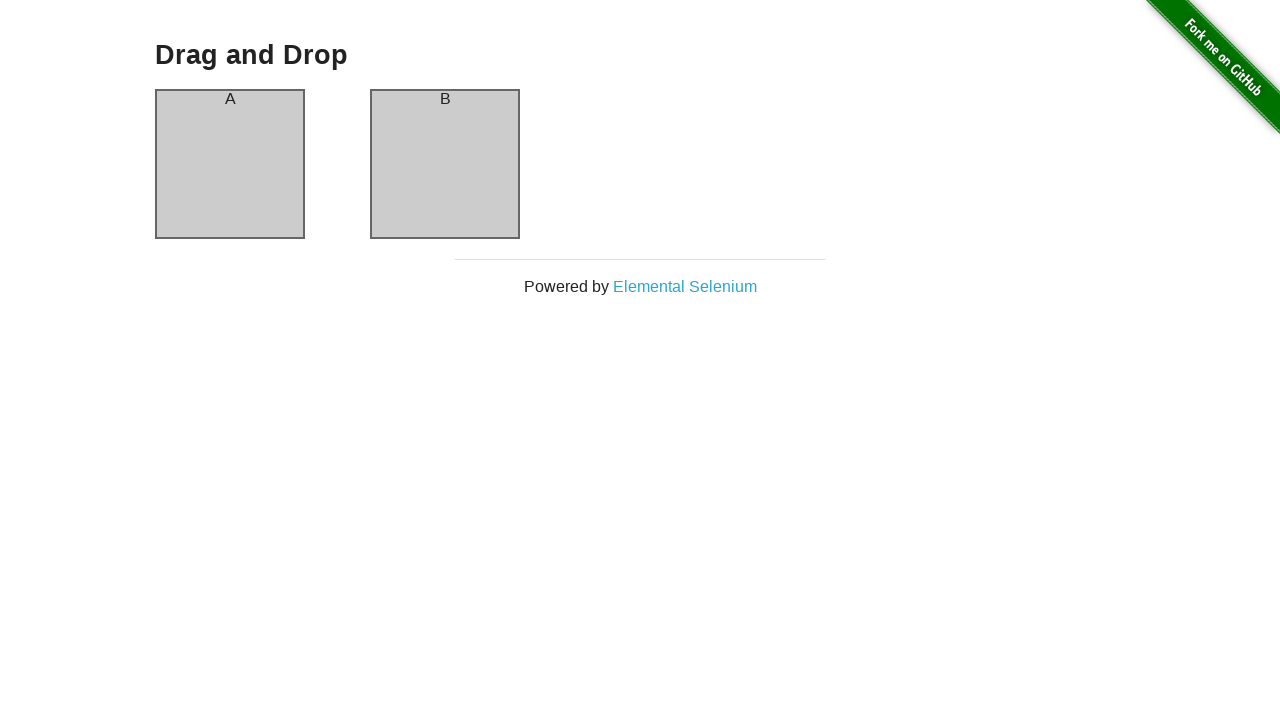

Located target element in column B
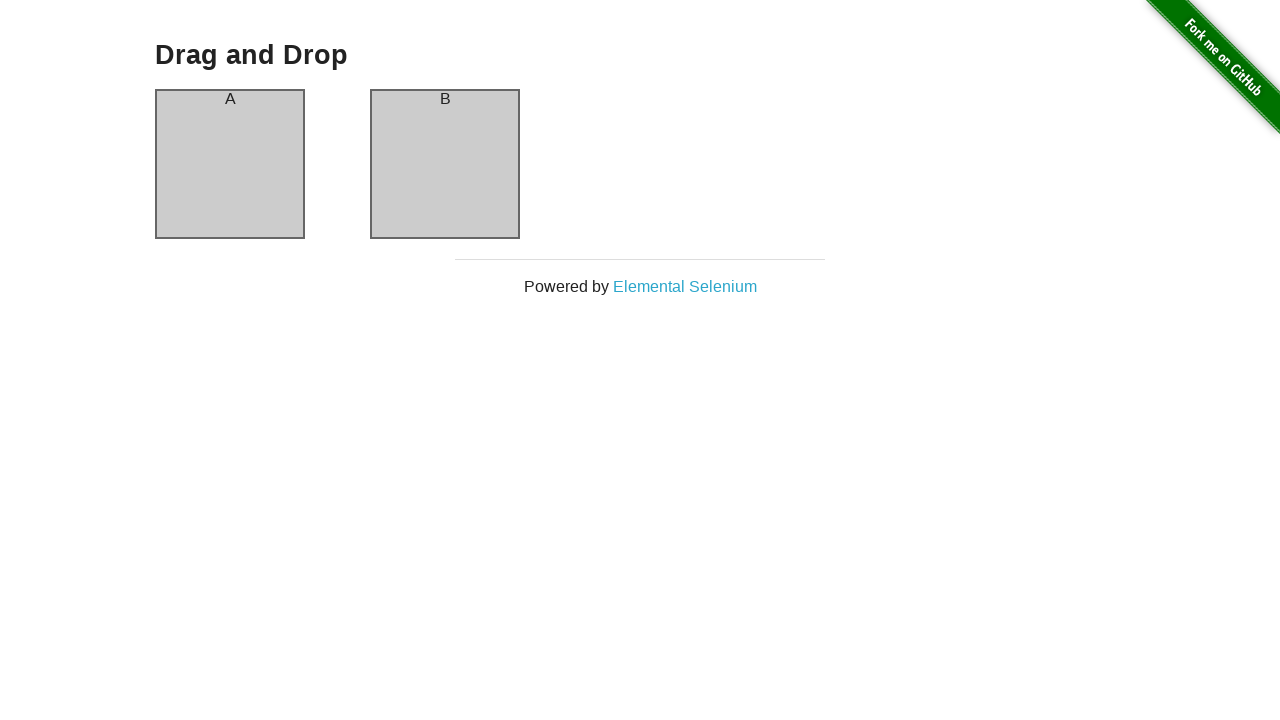

Dragged element from column A to column B at (445, 164)
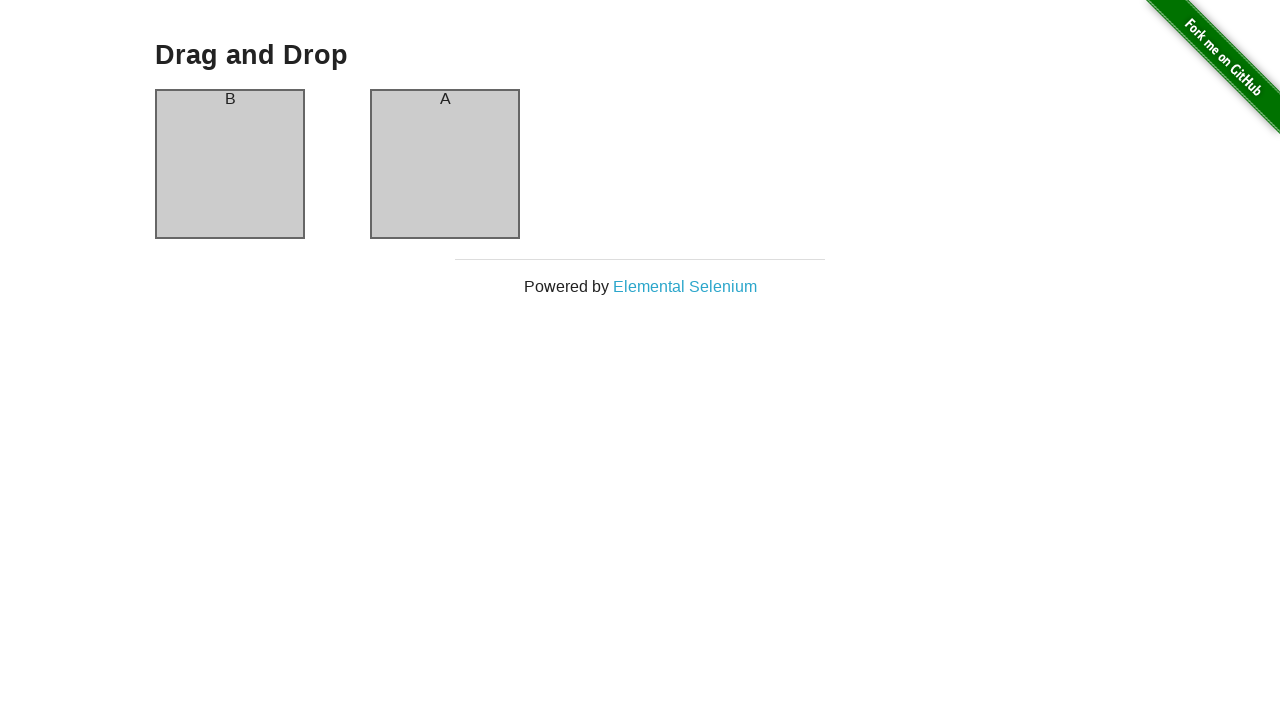

Waited 500ms for drag and drop operation to complete
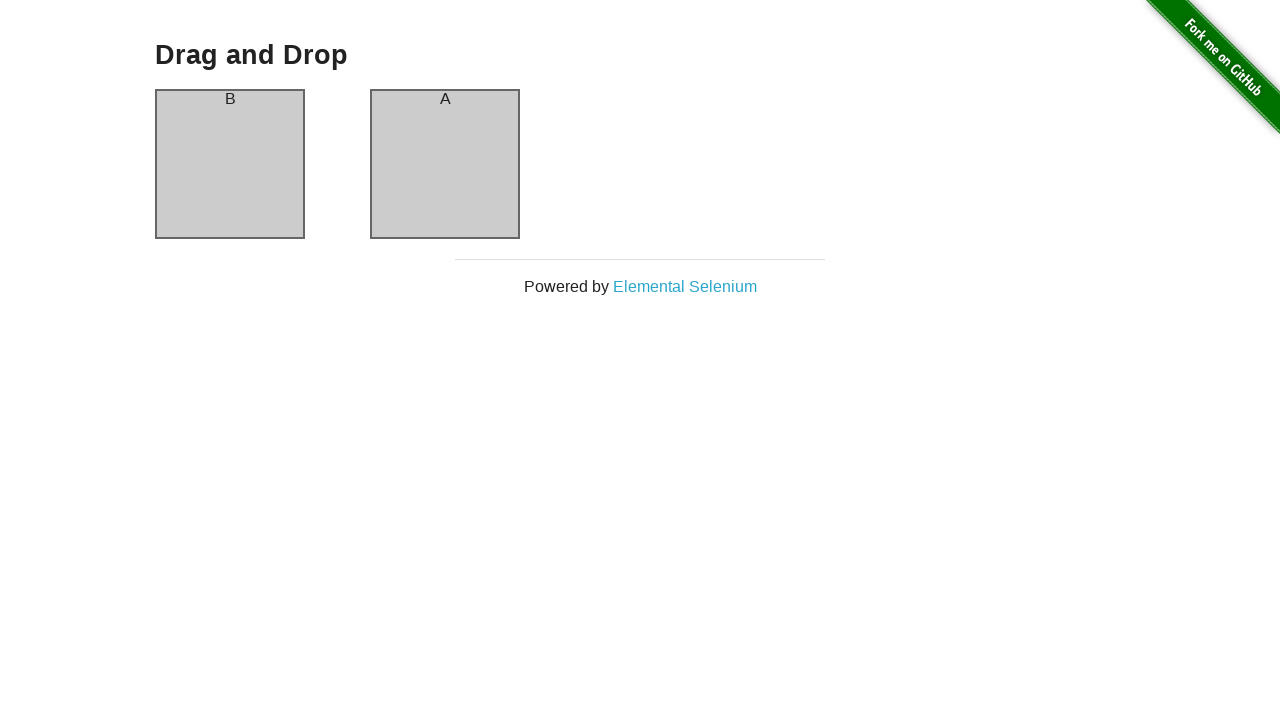

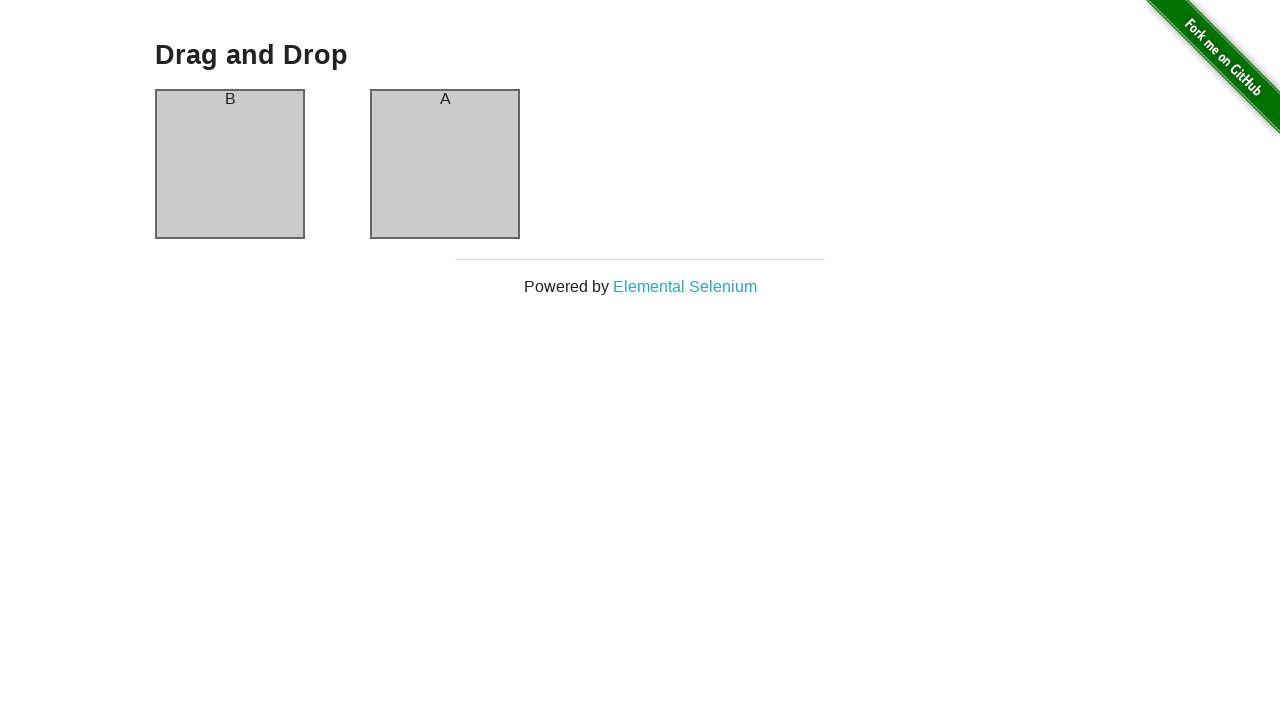